Tests drawing a circle pattern on a canvas element using mouse click and hold with movement

Starting URL: https://bonigarcia.dev/selenium-webdriver-java/draw-in-canvas.html

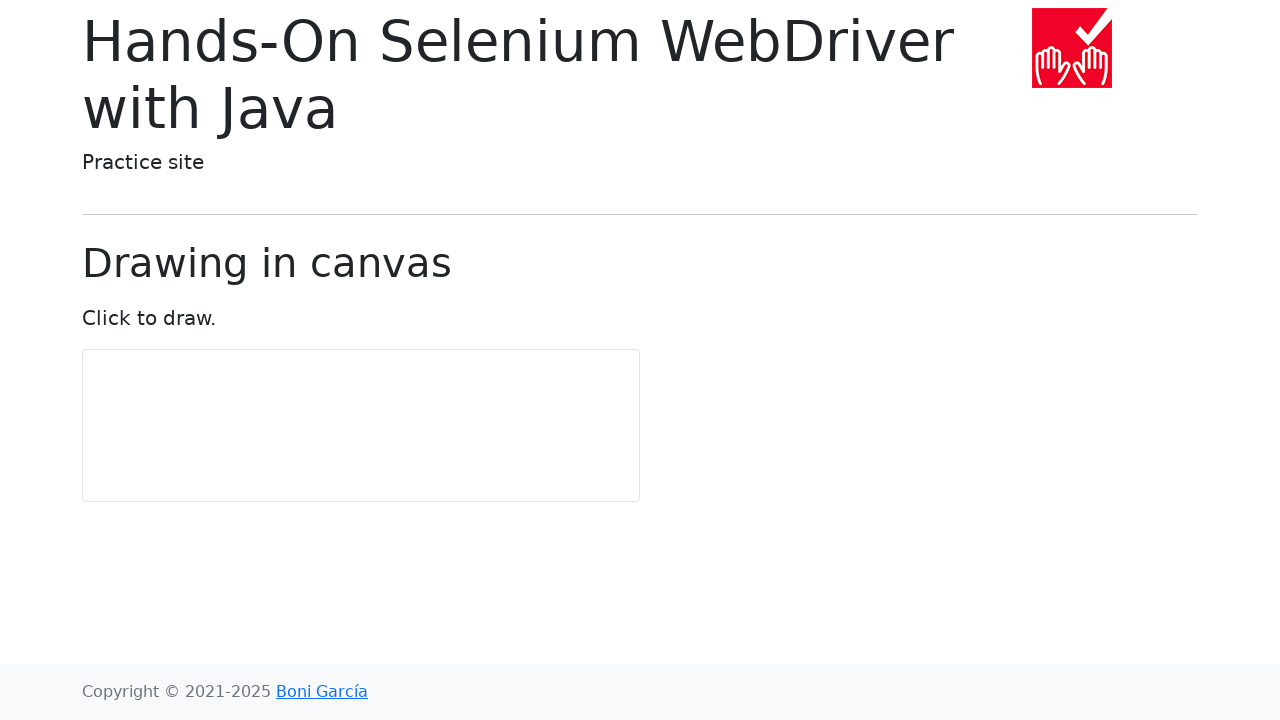

Located canvas element
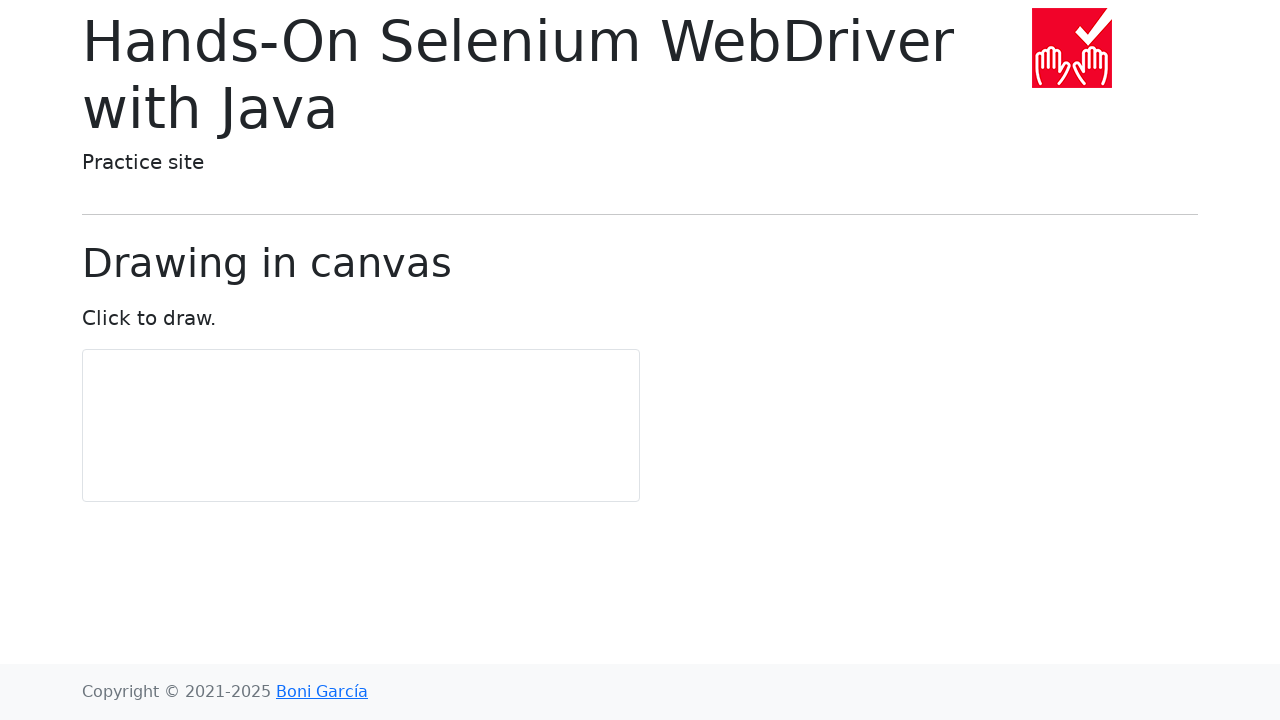

Retrieved canvas bounding box
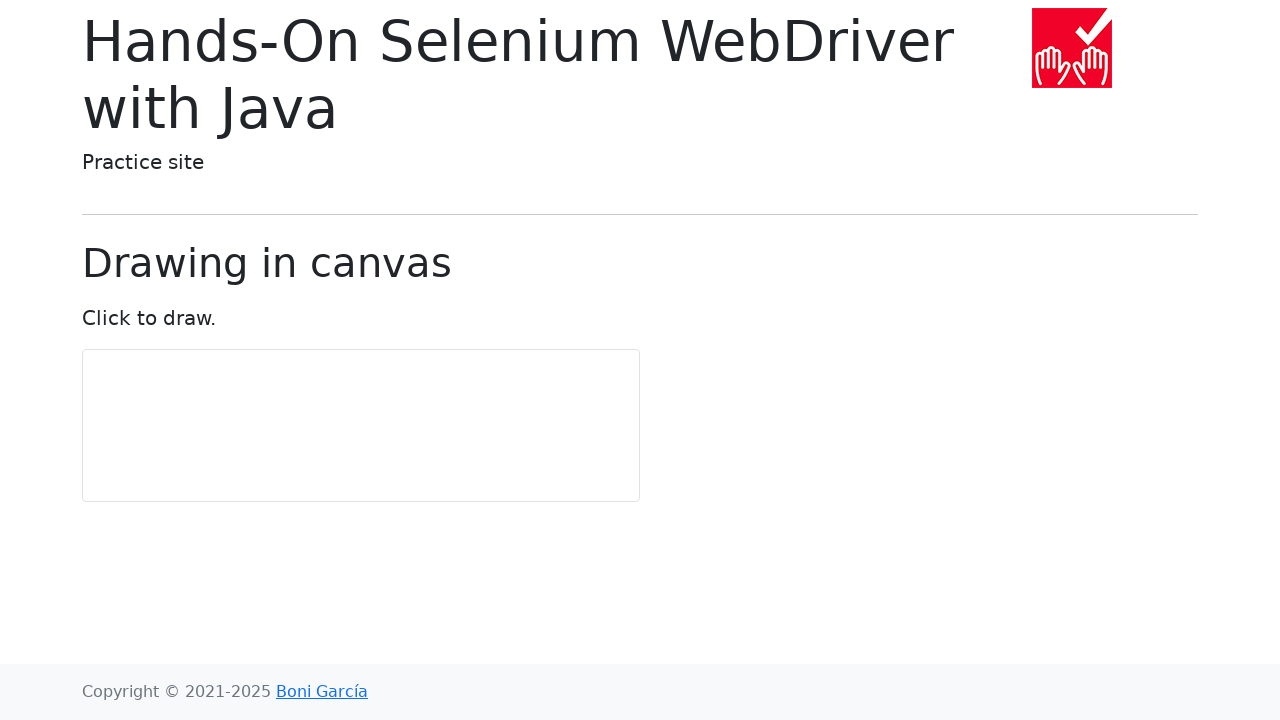

Calculated canvas center coordinates
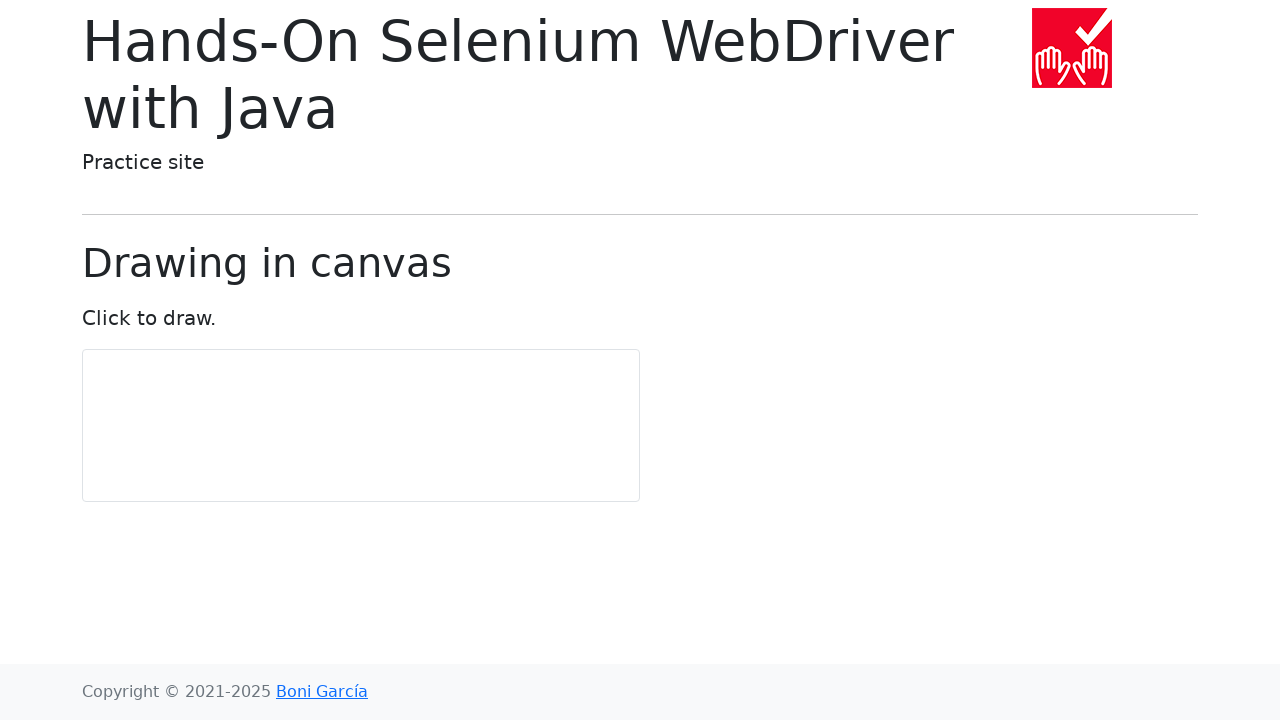

Moved mouse to canvas center at (361, 426)
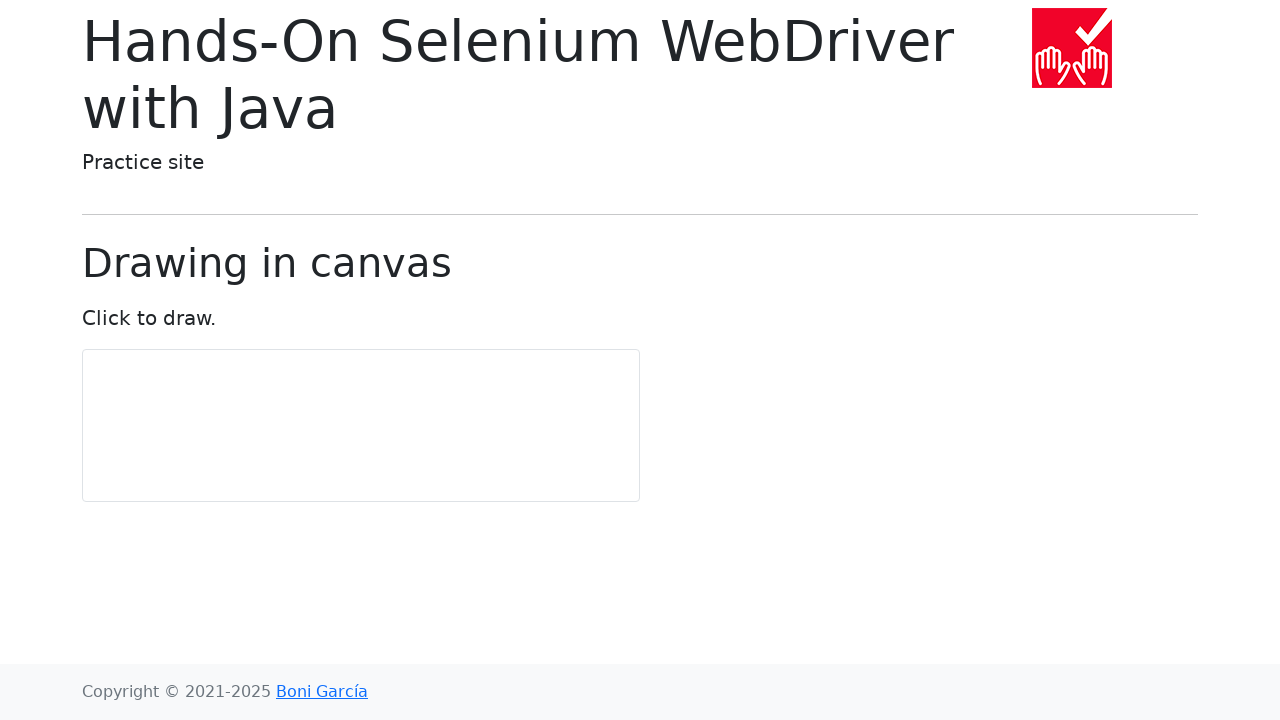

Pressed mouse button down to start drawing at (361, 426)
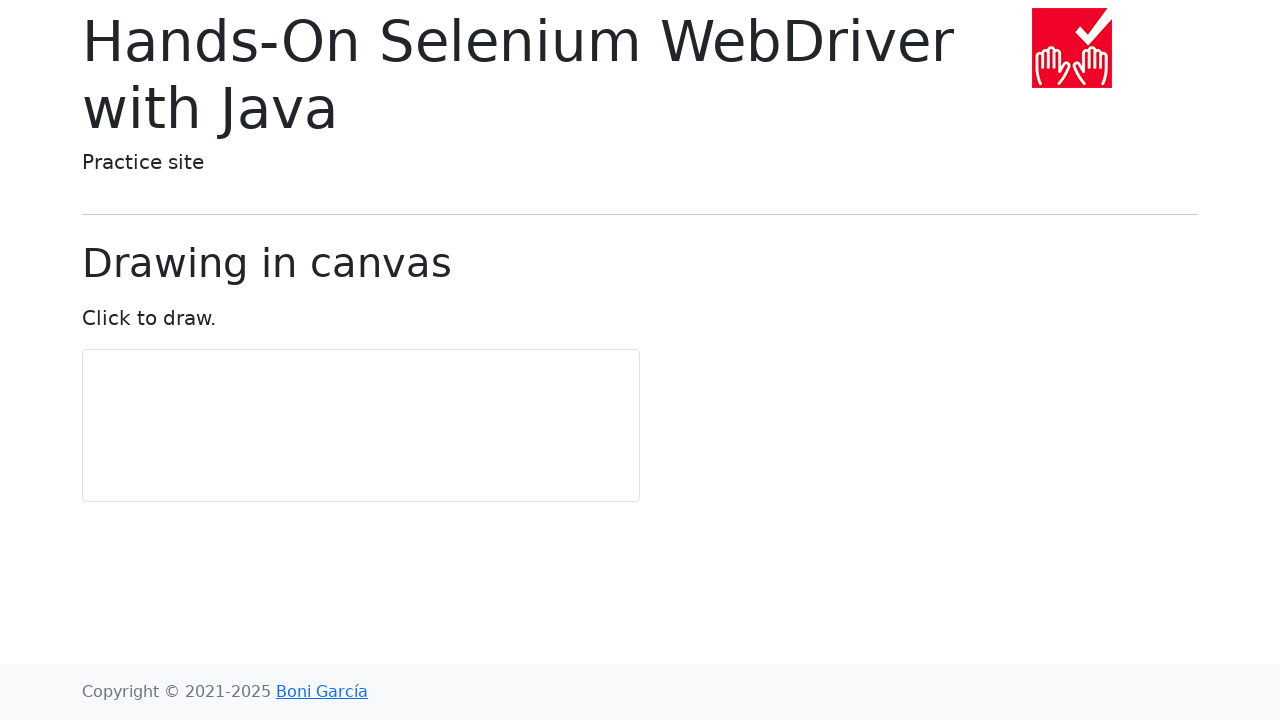

Moved mouse to point 0 of circle pattern (angle: 0.0°) at (361, 456)
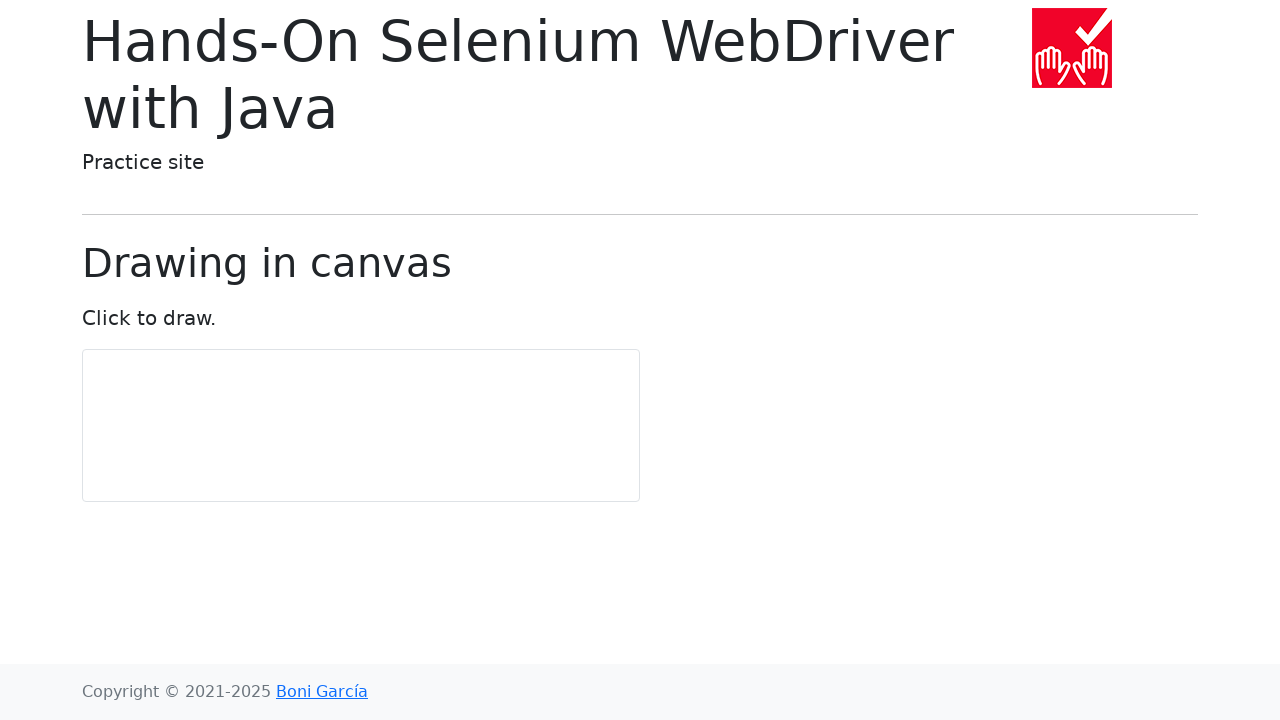

Moved mouse to point 1 of circle pattern (angle: 36.0°) at (379, 450)
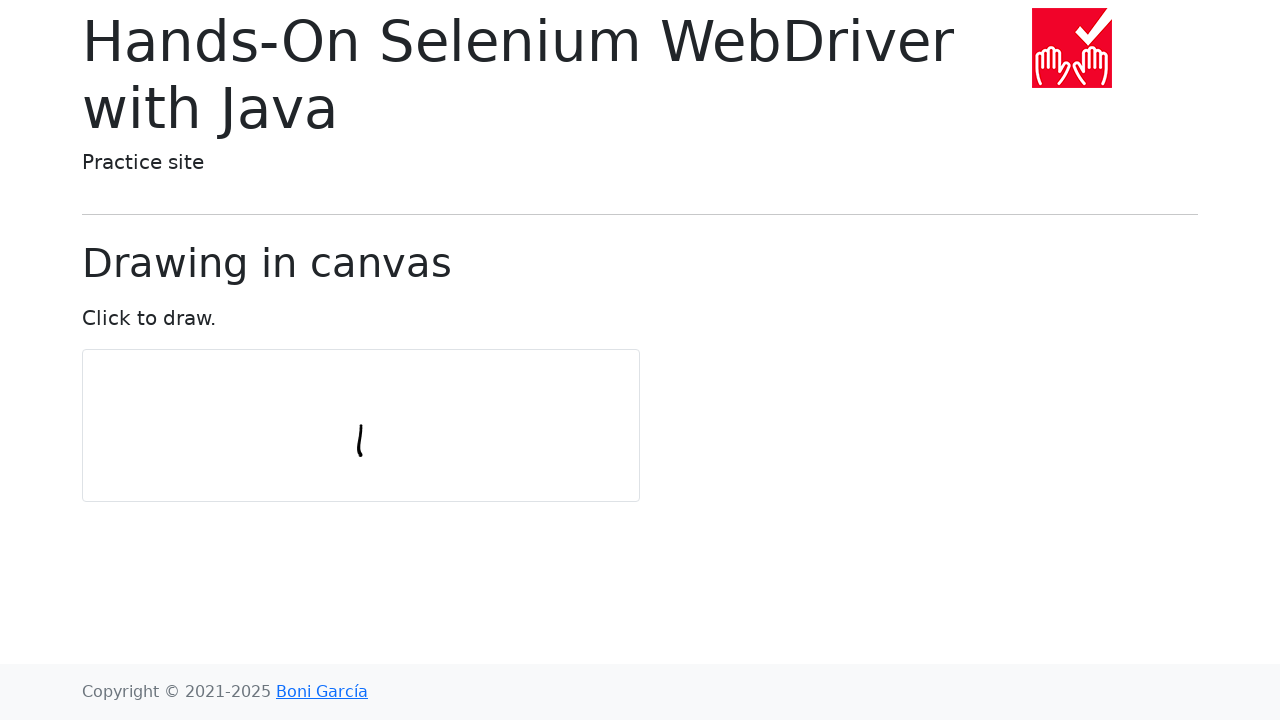

Moved mouse to point 2 of circle pattern (angle: 72.0°) at (390, 435)
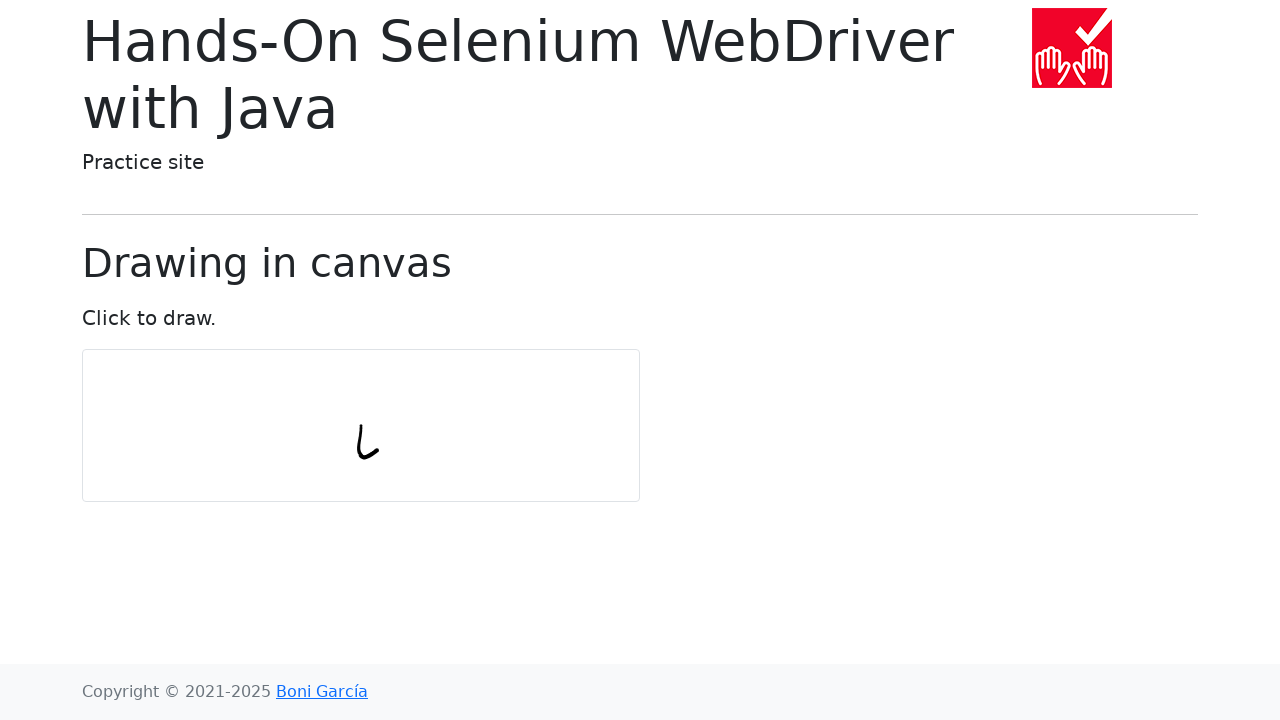

Moved mouse to point 3 of circle pattern (angle: 108.0°) at (390, 416)
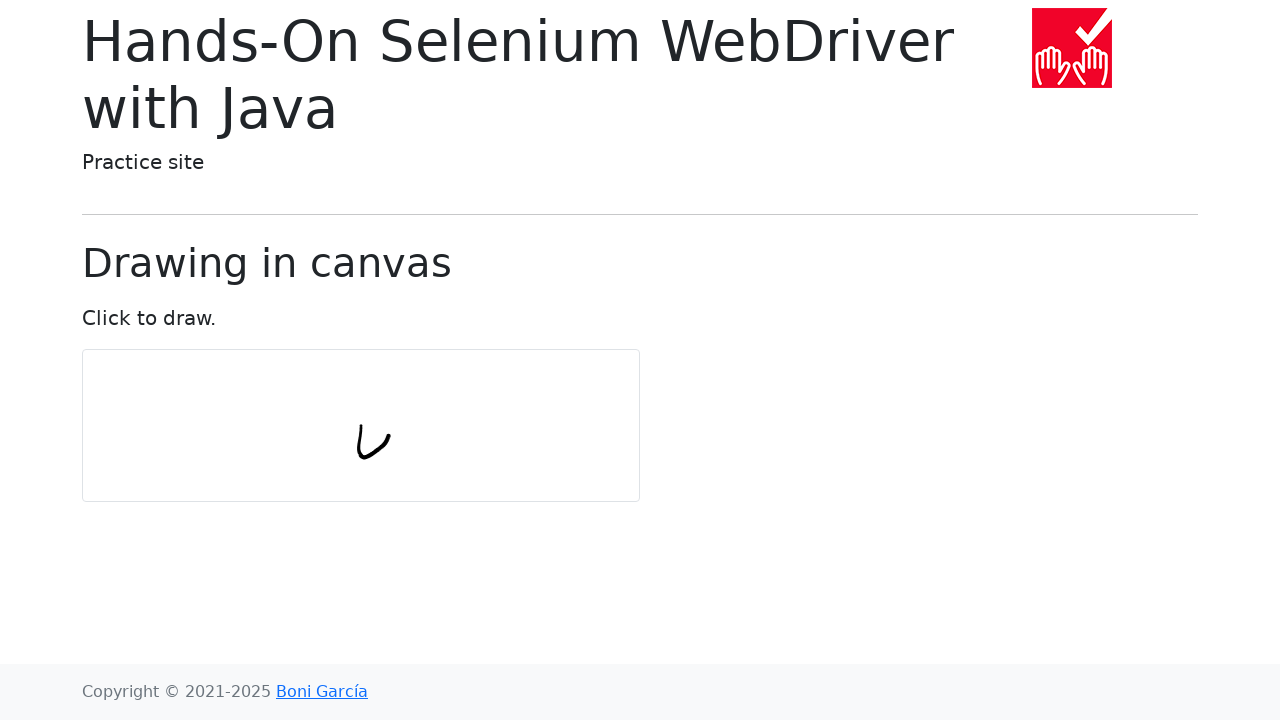

Moved mouse to point 4 of circle pattern (angle: 144.0°) at (379, 401)
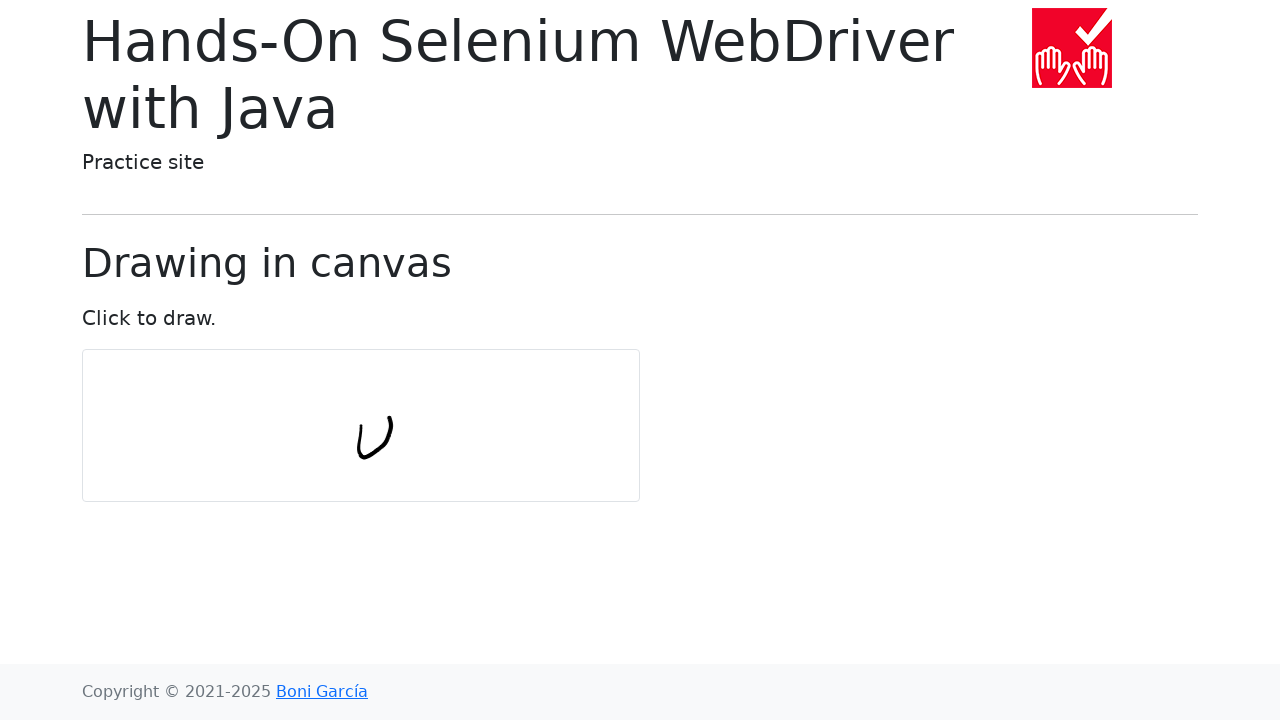

Moved mouse to point 5 of circle pattern (angle: 180.0°) at (361, 396)
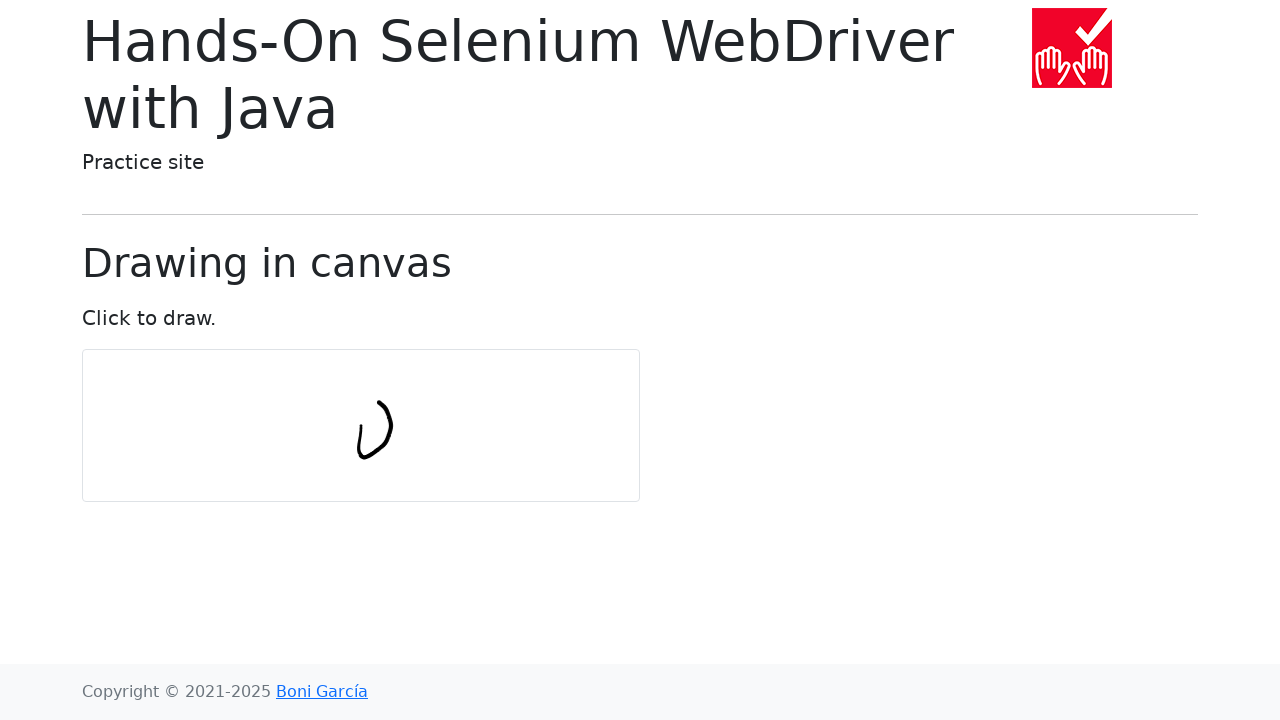

Moved mouse to point 6 of circle pattern (angle: 216.0°) at (343, 401)
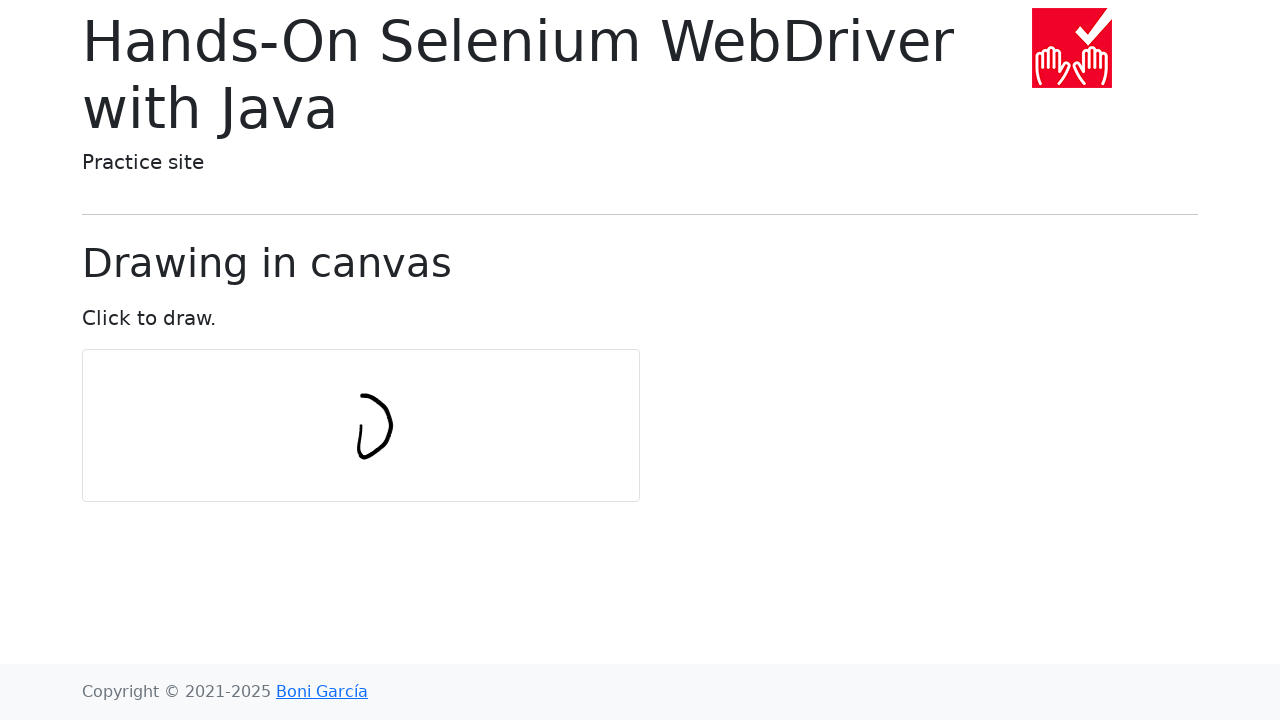

Moved mouse to point 7 of circle pattern (angle: 252.0°) at (332, 416)
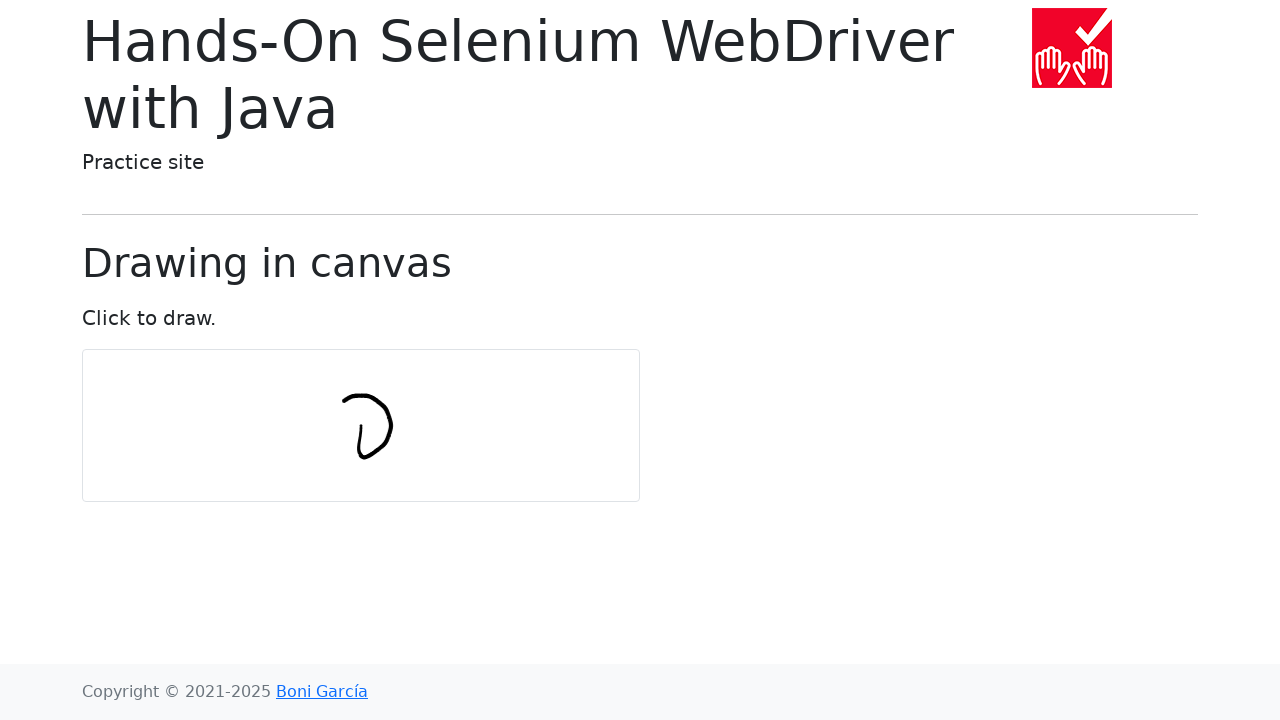

Moved mouse to point 8 of circle pattern (angle: 288.0°) at (332, 435)
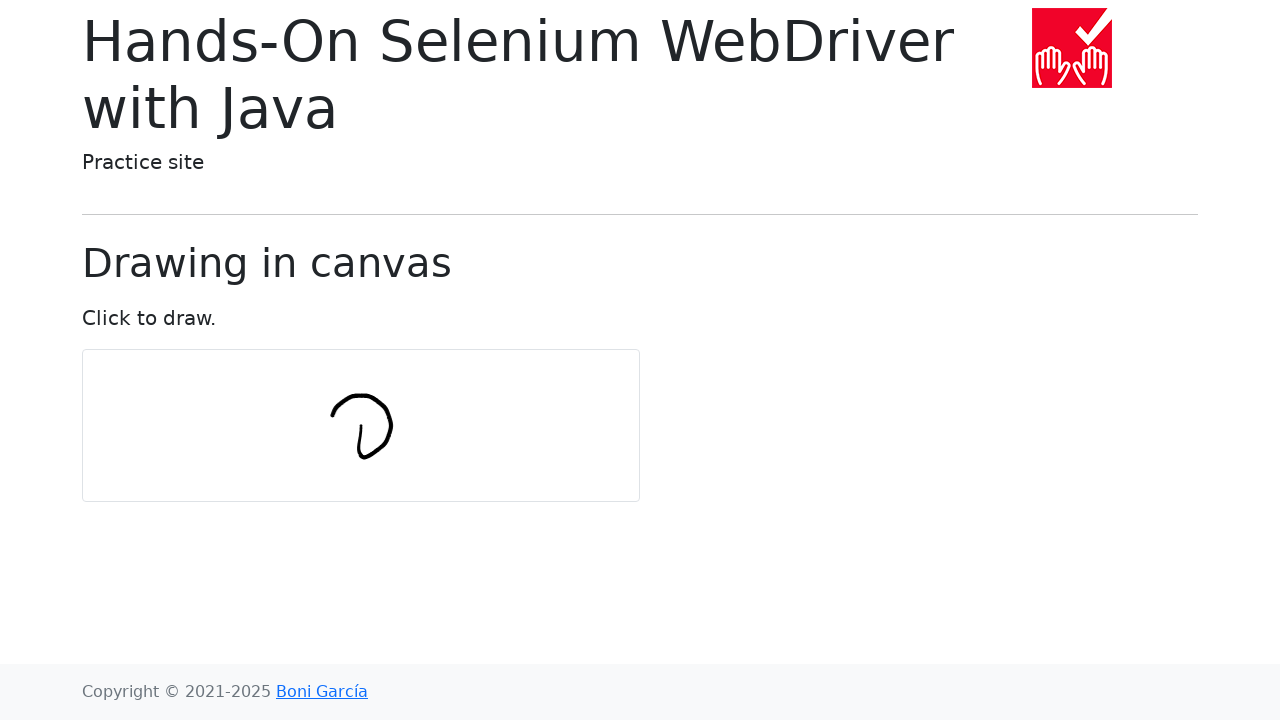

Moved mouse to point 9 of circle pattern (angle: 324.0°) at (343, 450)
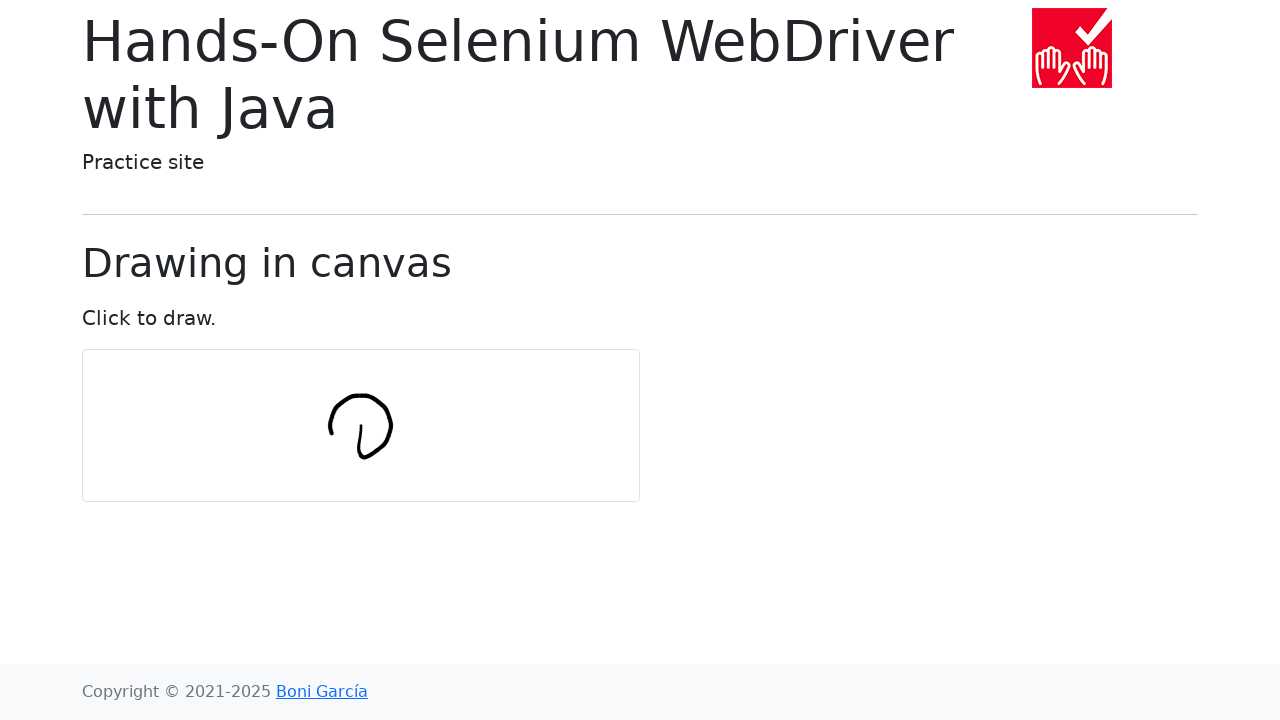

Moved mouse to point 10 of circle pattern (angle: 360.0°) at (361, 456)
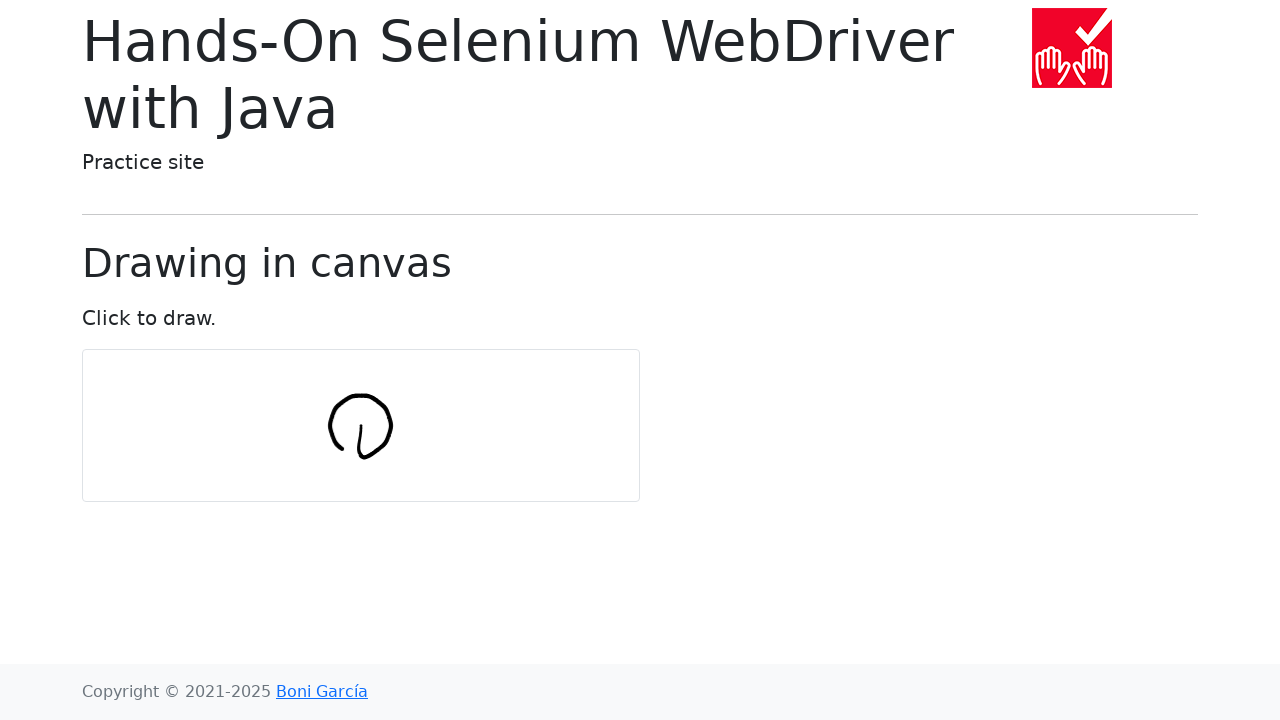

Released mouse button to complete circle drawing at (361, 456)
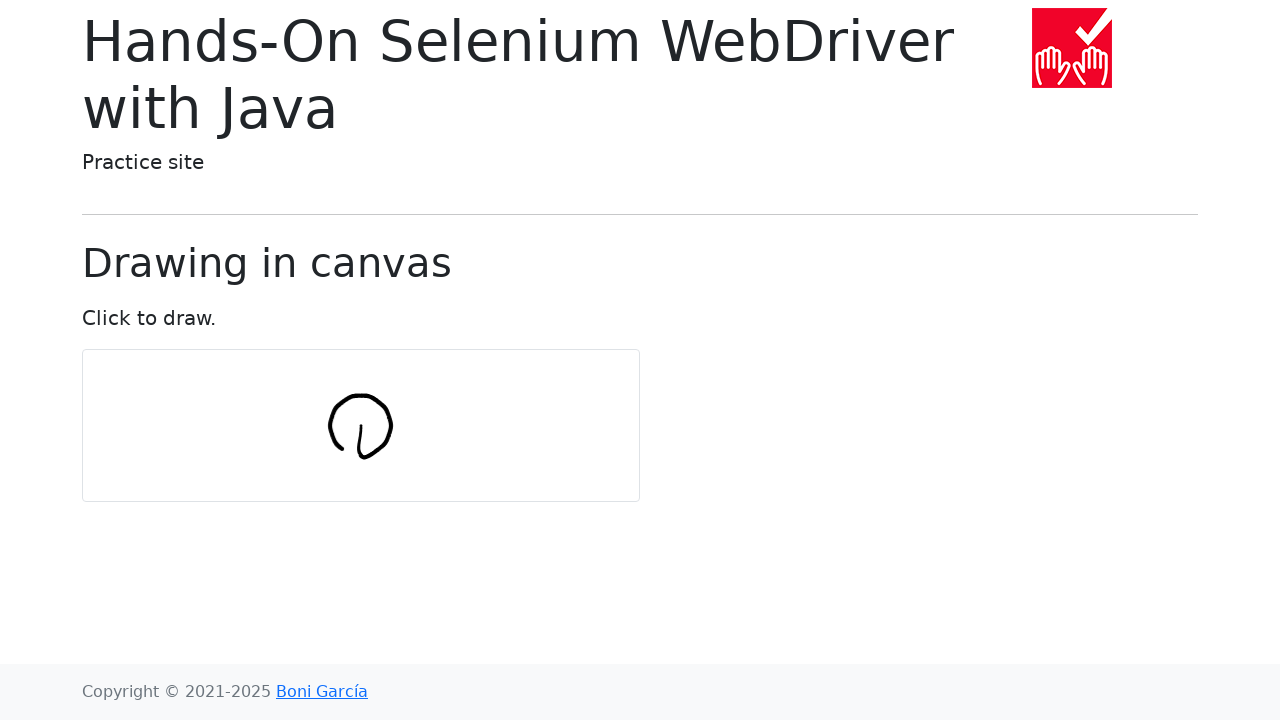

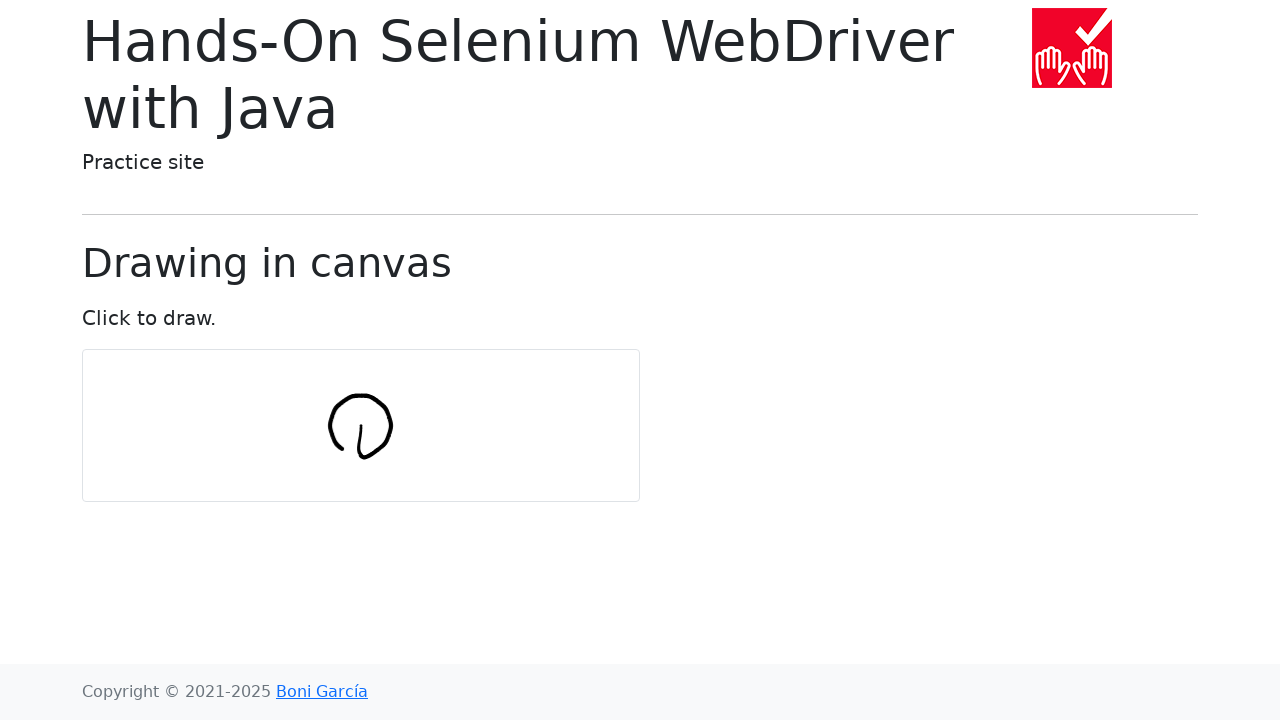